Tests opening the add task modal by clicking the add button and verifying the modal title appears

Starting URL: https://task-organizer-eee8c.firebaseapp.com

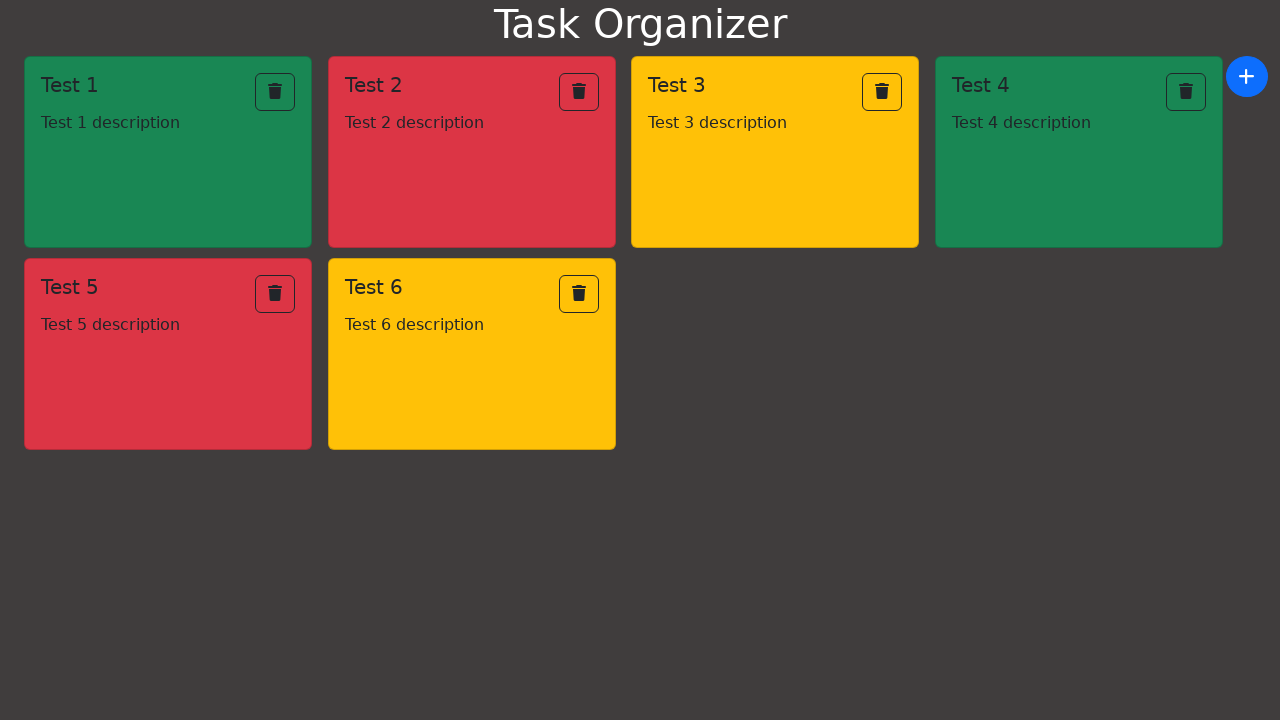

Clicked add button to open modal at (1247, 76) on xpath=/html/body/div/div/button/i
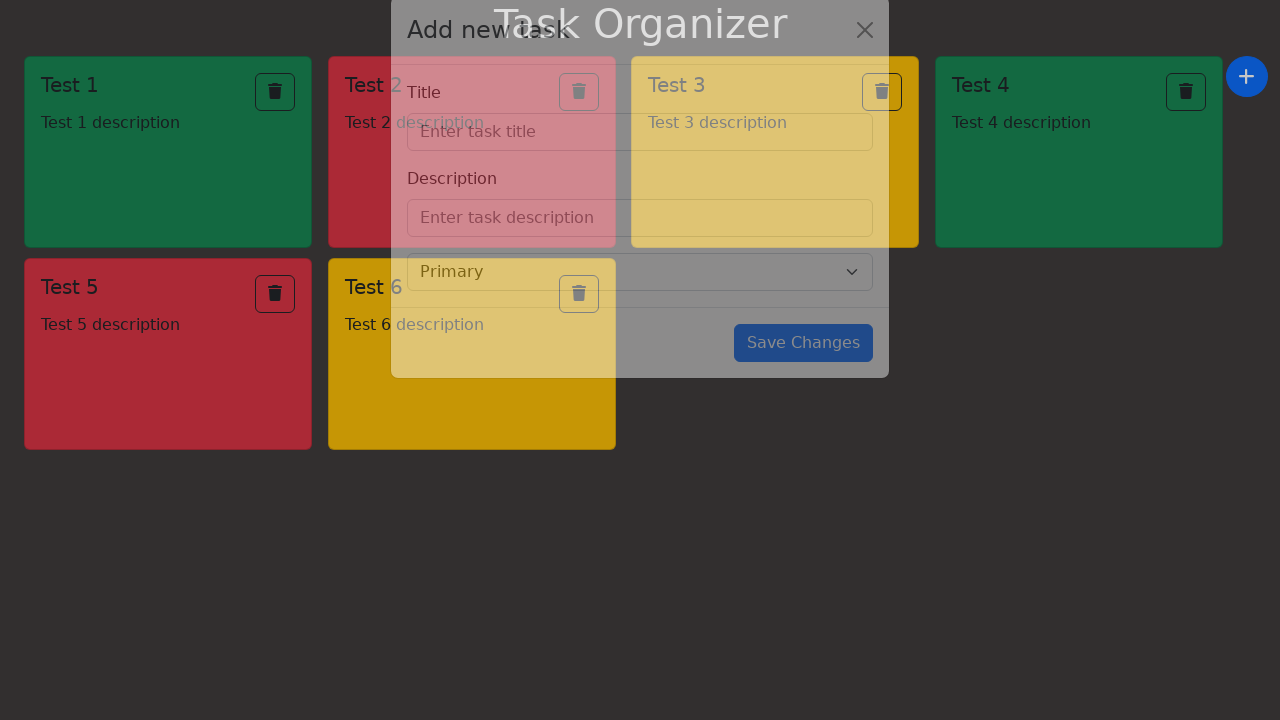

Modal title element appeared
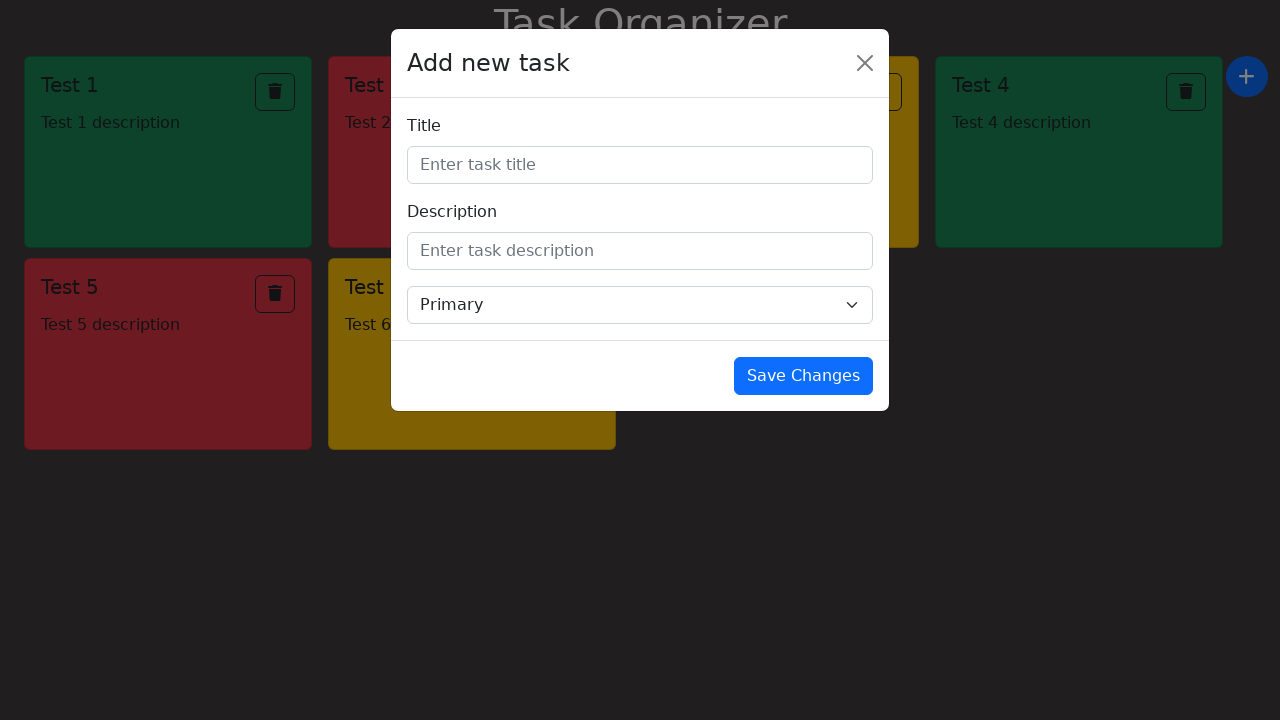

Verified modal title text is 'Add new task'
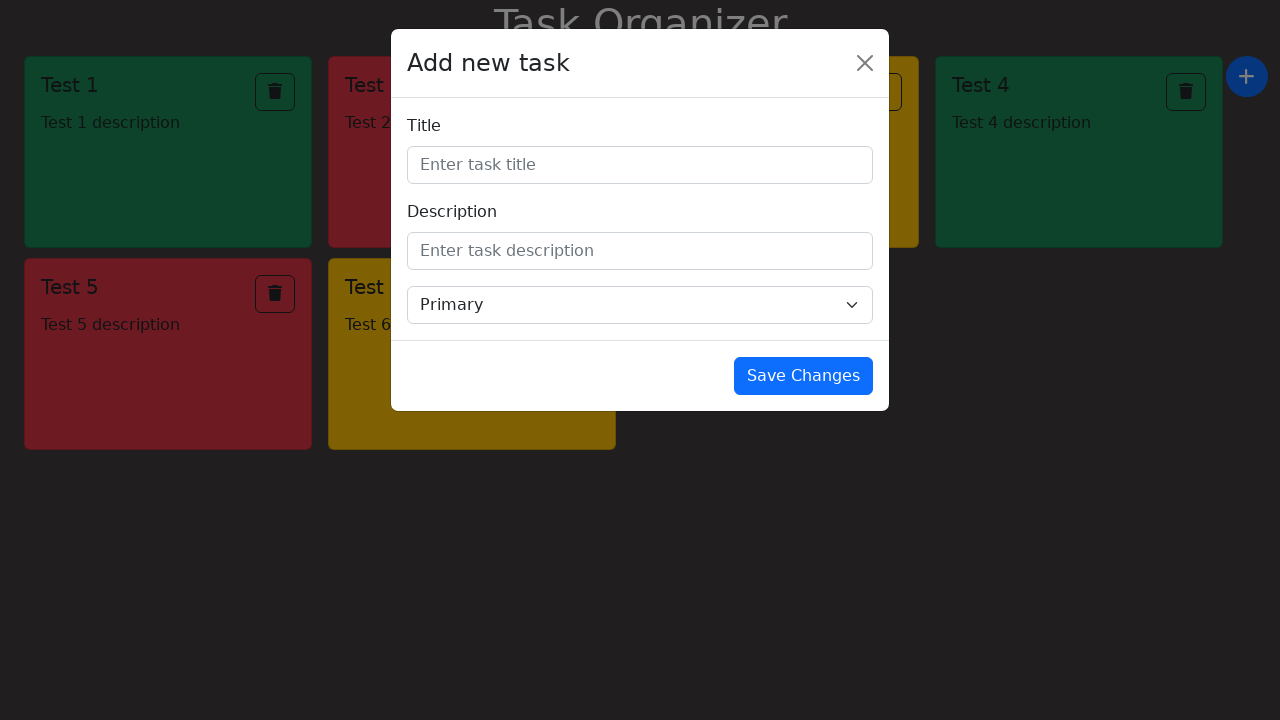

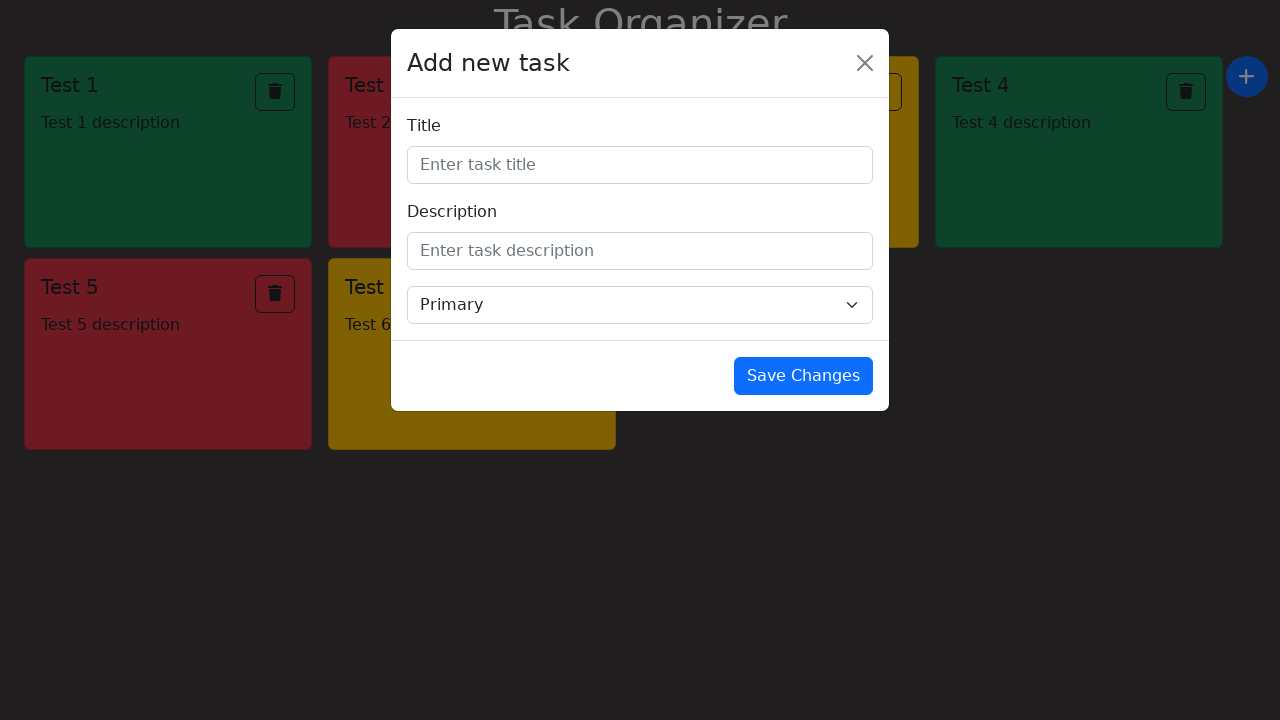